Tests the alert demo functionality on AutomationByKrishna.com by navigating to basic elements, filling in a form with first name, last name, and company name, submitting it, and handling the resulting alert popup.

Starting URL: http://automationbykrishna.com/

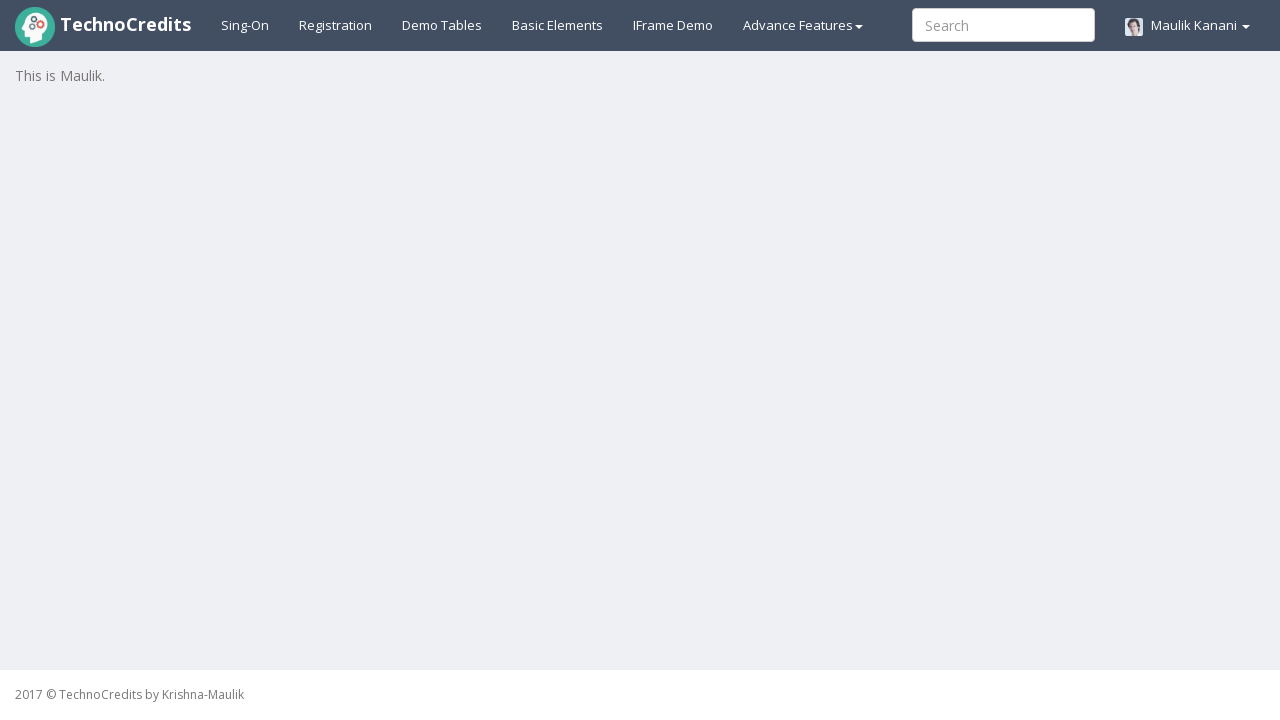

Clicked on basic elements link at (558, 25) on a#basicelements
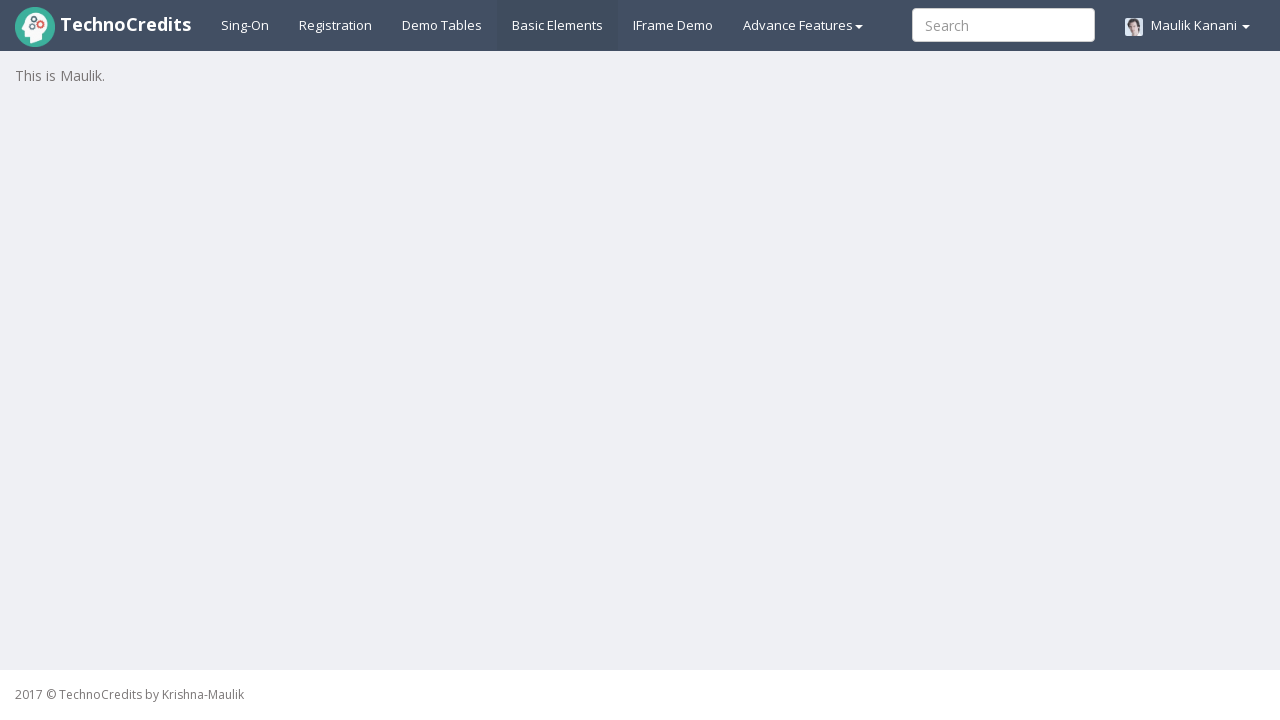

Form loaded and first name input field is visible
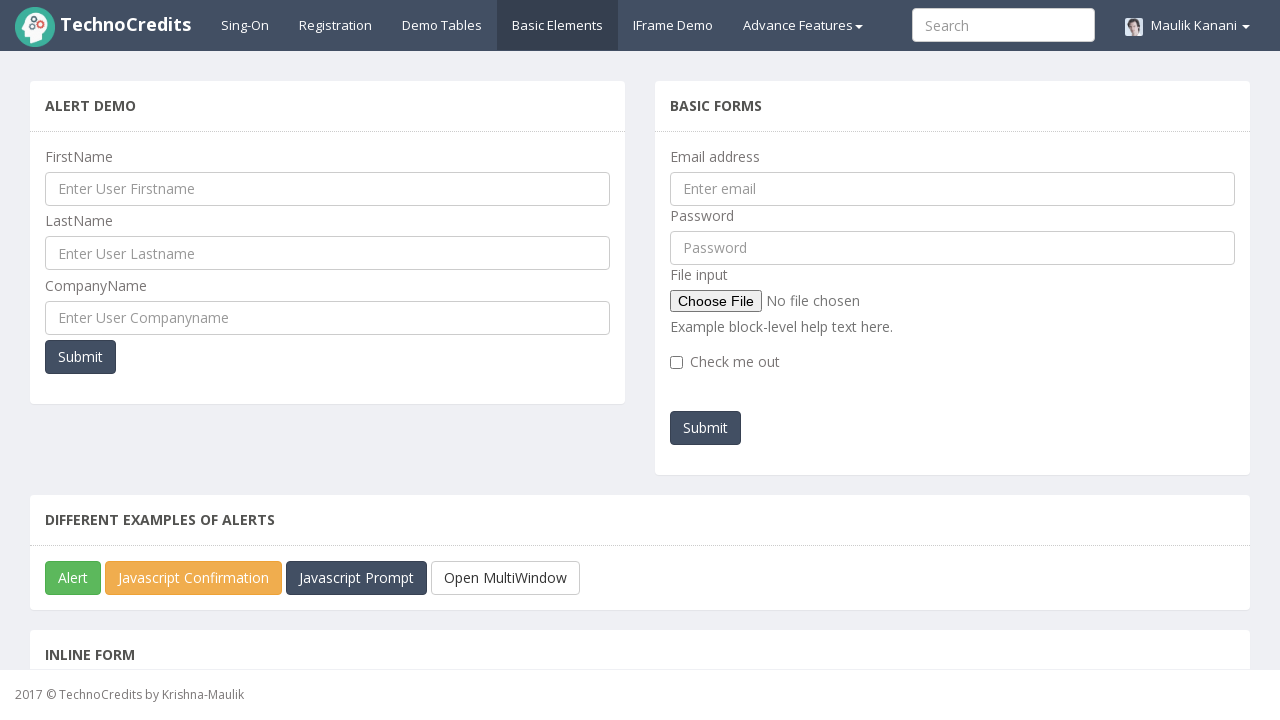

Filled first name field with 'Michael' on input#UserFirstName
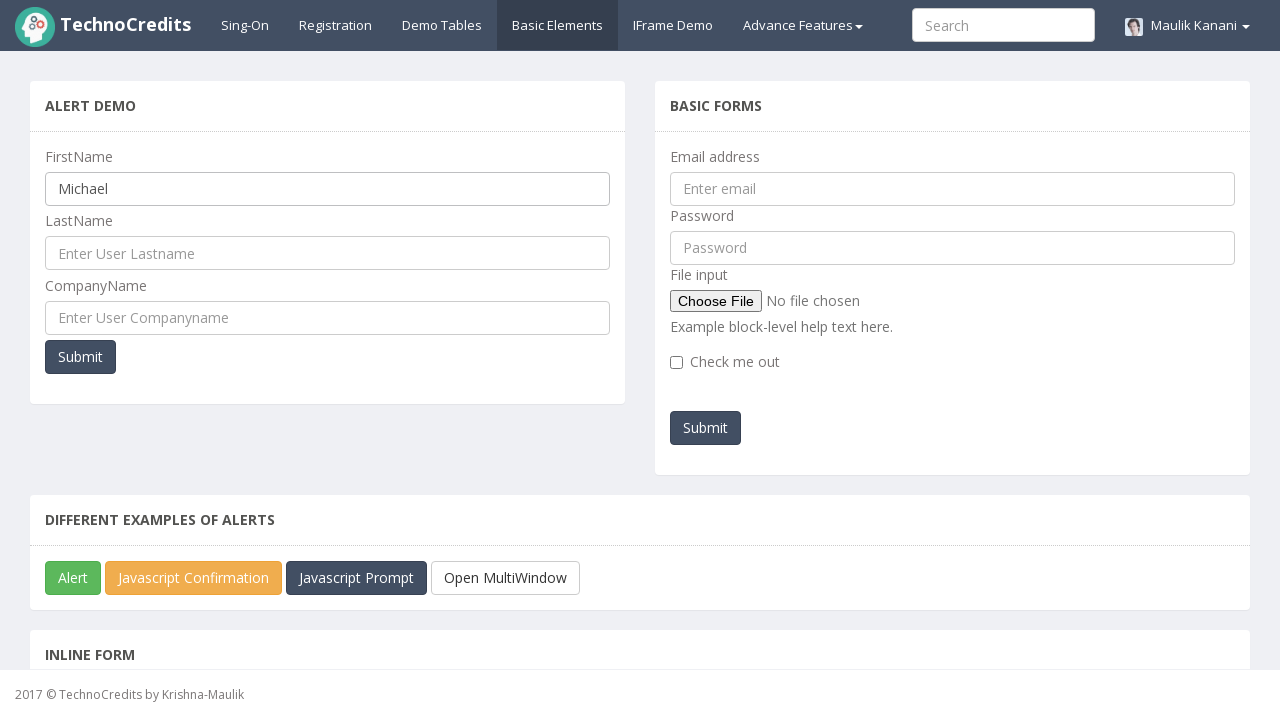

Filled last name field with 'Johnson' on input#UserLastName
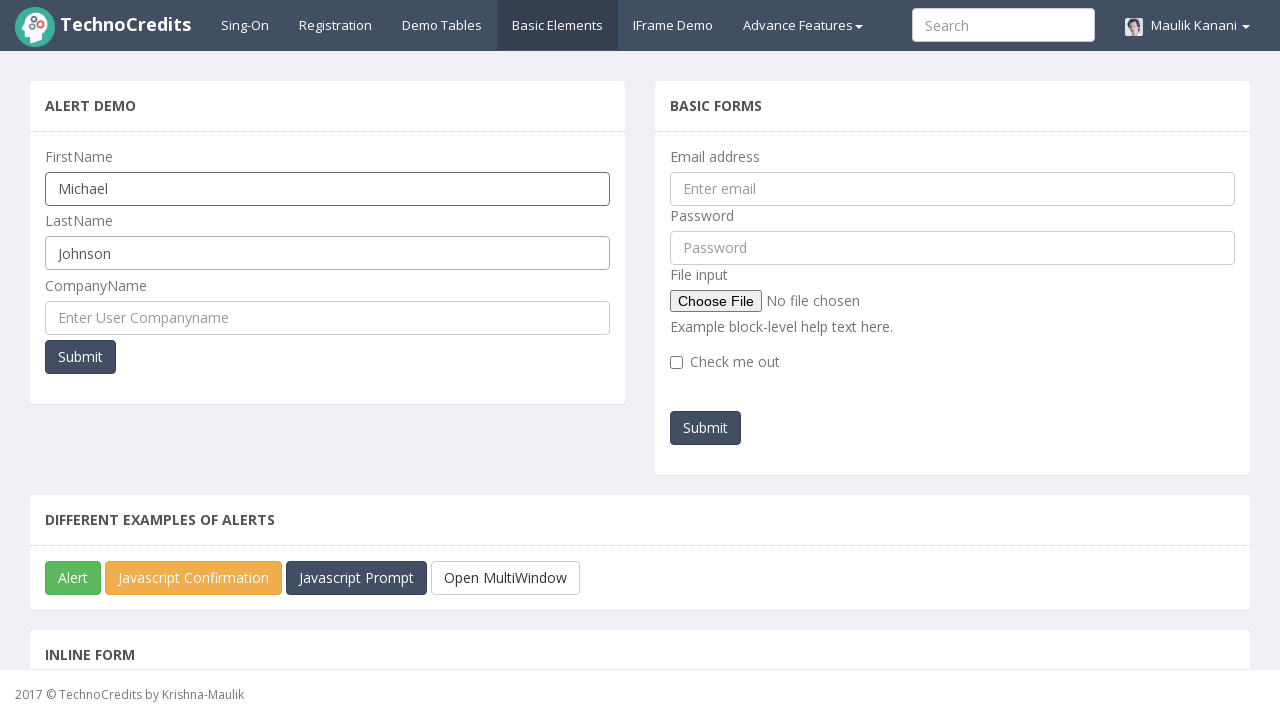

Filled company name field with 'TechCorp Industries' on input#UserCompanyName
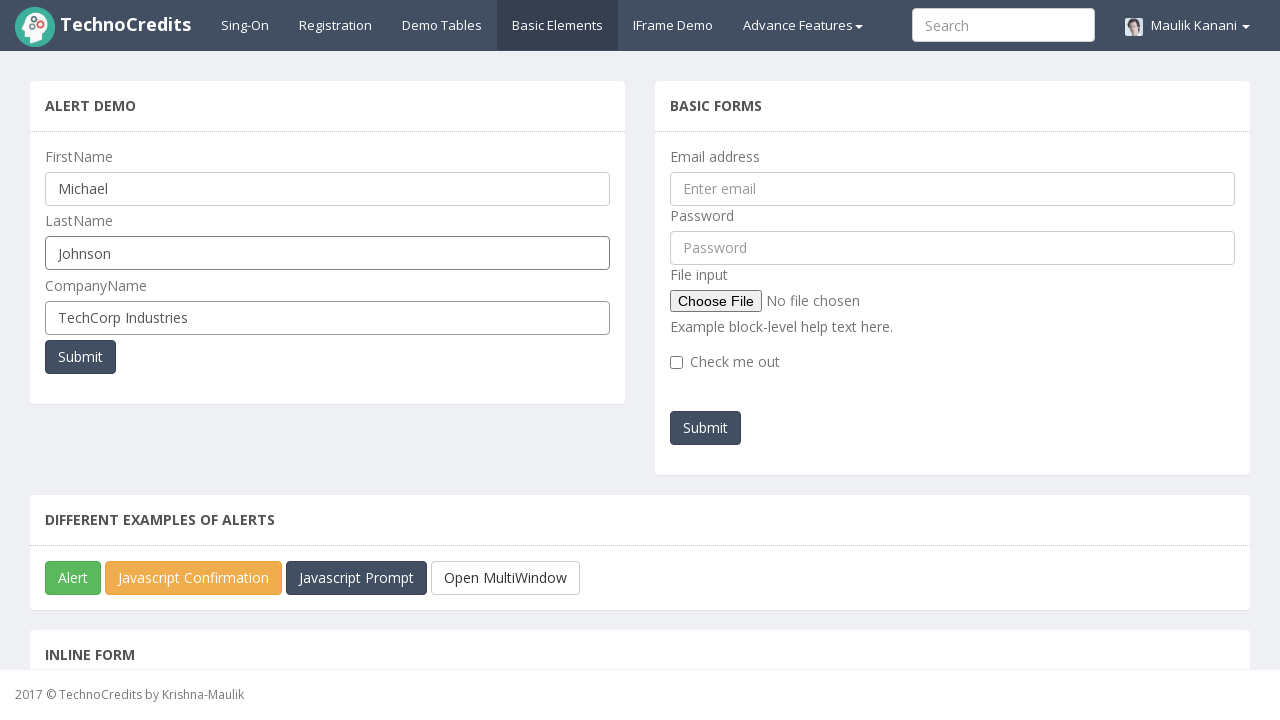

Set up alert dialog handler to accept alerts
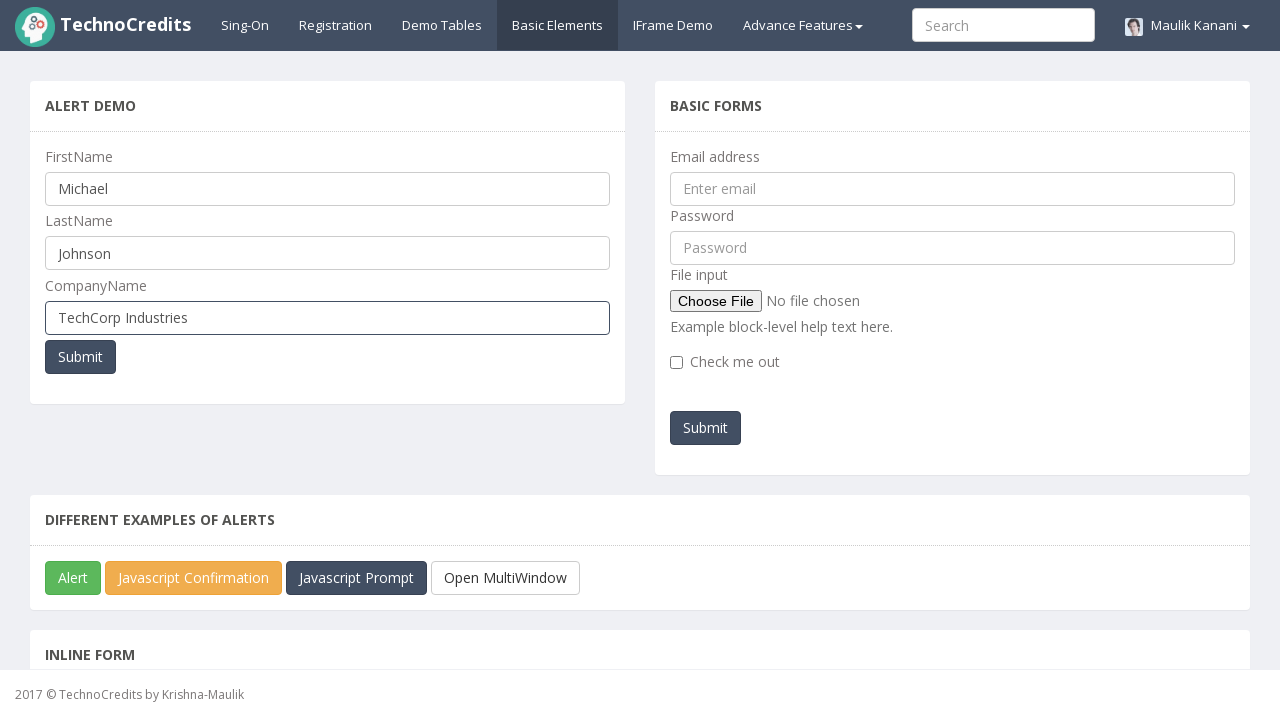

Clicked submit button to submit the form at (80, 357) on xpath=//div[@id='firstRow']/div[1]/section/div/div[4]/button
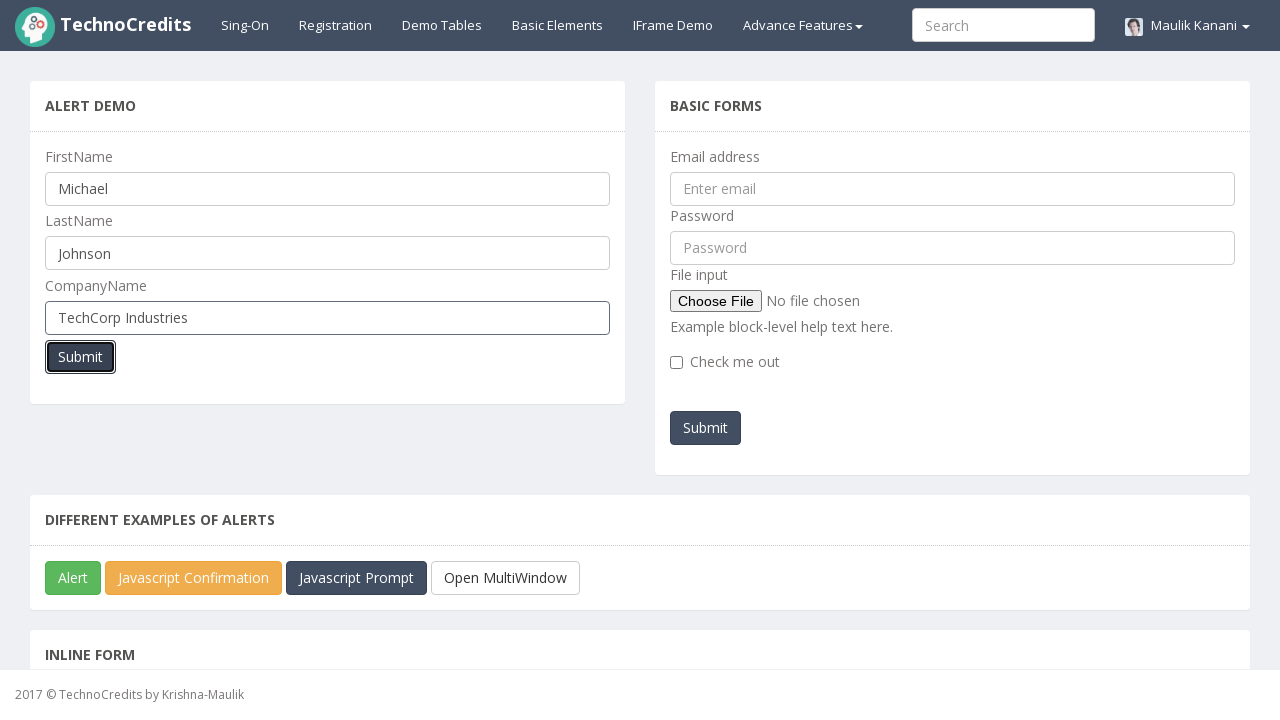

Alert dialog was accepted and processed
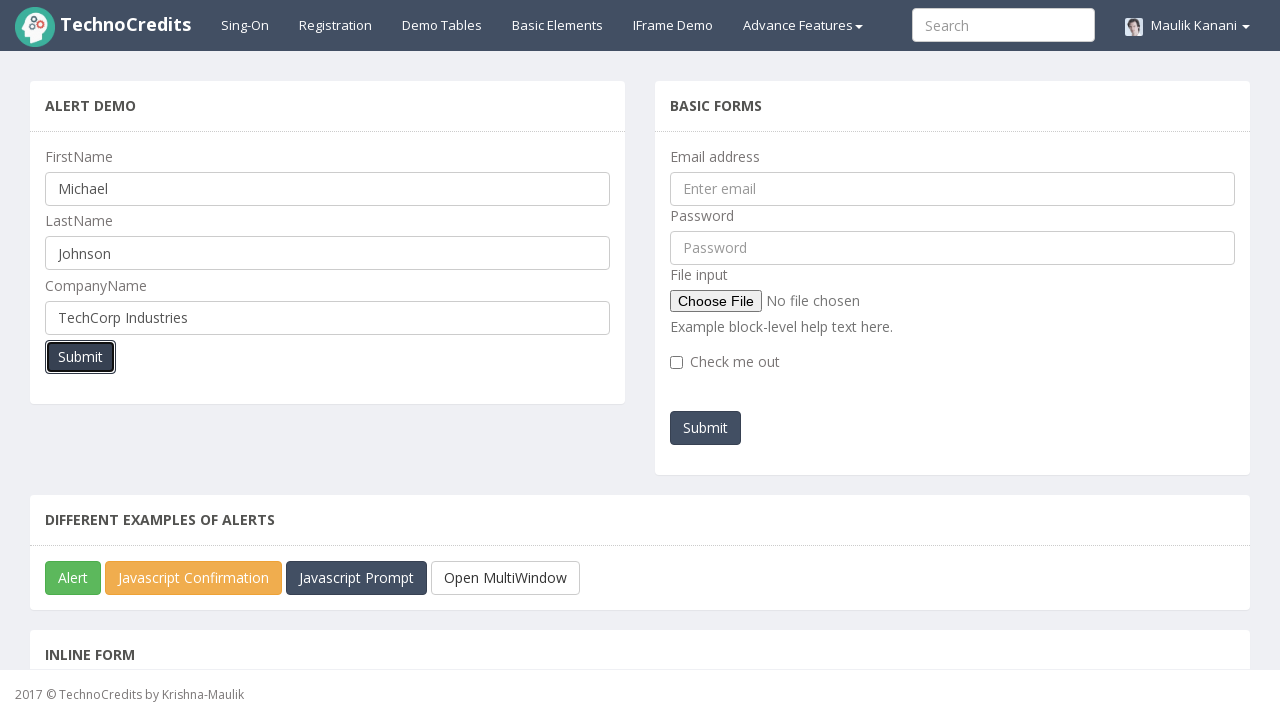

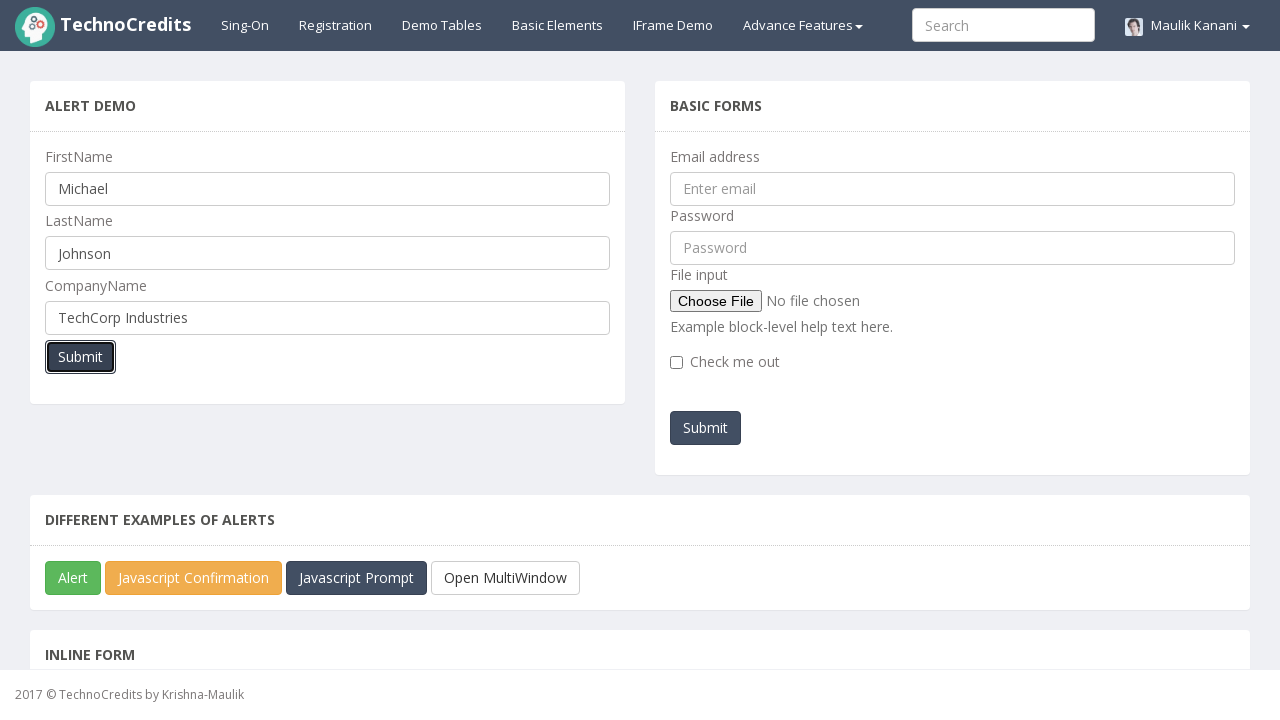